Navigates to a gov.uk search results page for "car tax" and clicks on the "Tax your vehicle" link

Starting URL: https://www.gov.uk/search/all?keywords=car+tax&order=relevance

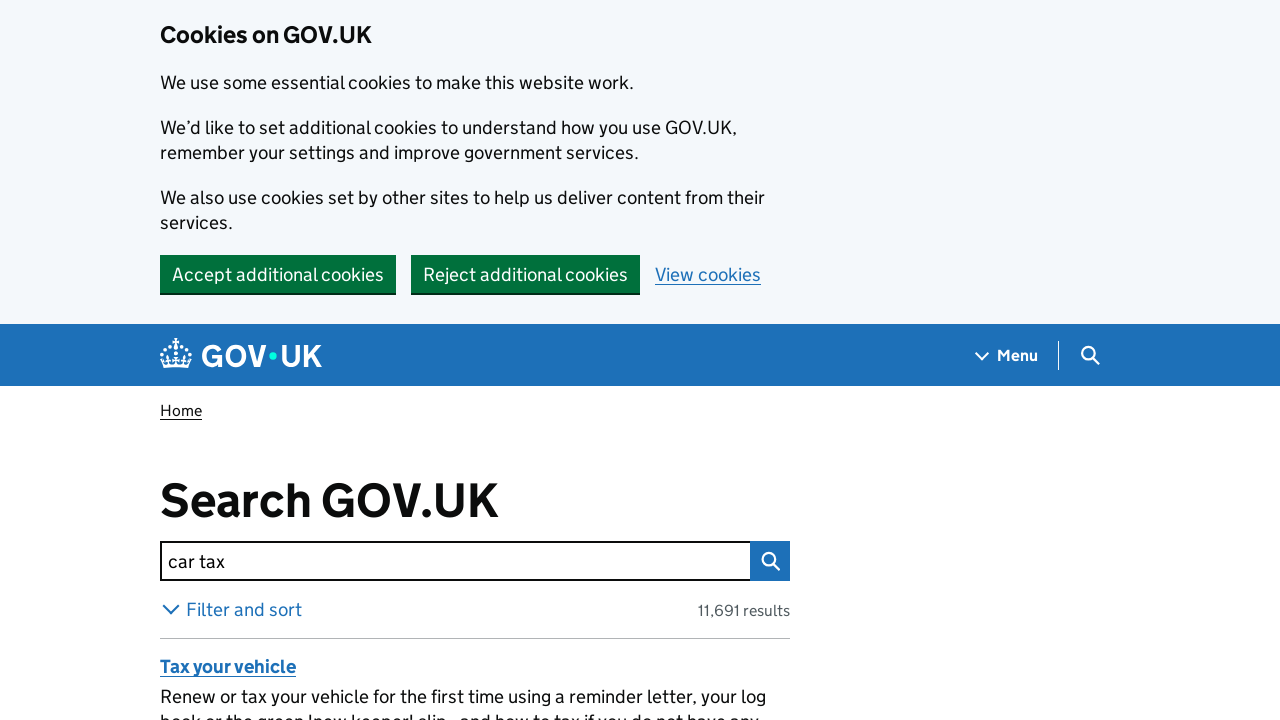

Navigated to gov.uk search results page for 'car tax'
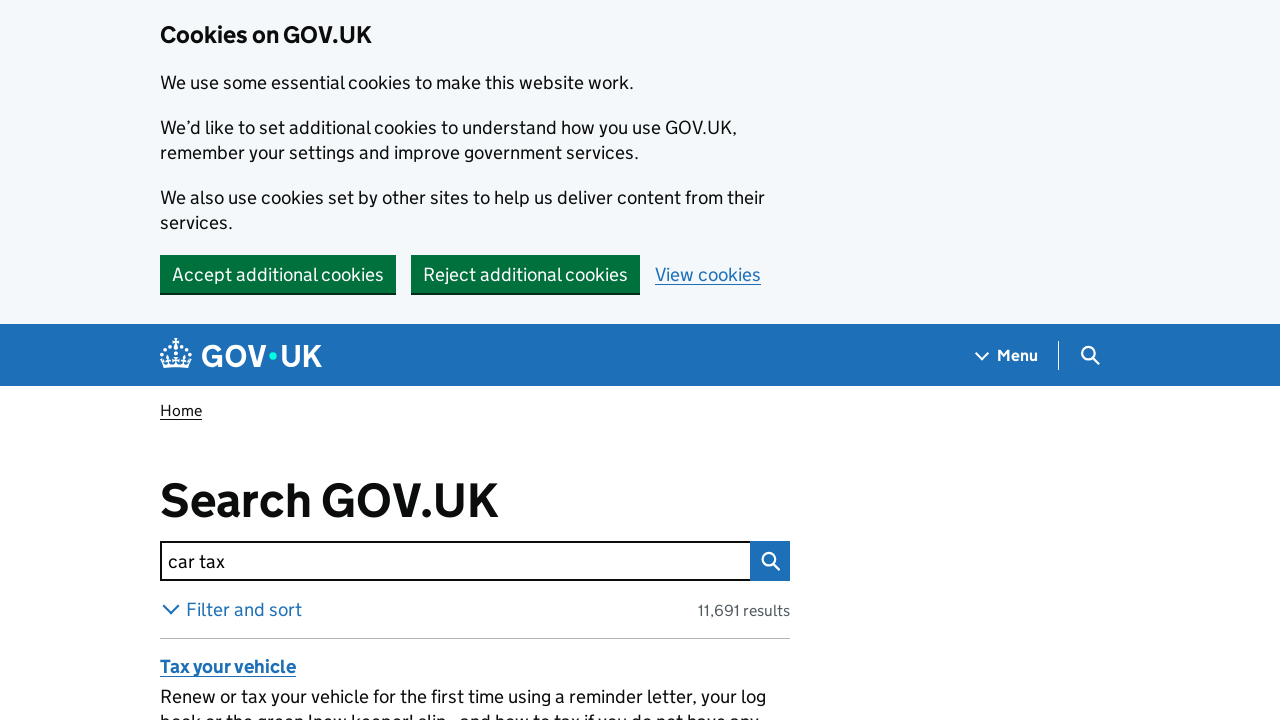

Clicked on 'Tax your vehicle' link from search results at (228, 666) on a:has-text('Tax your vehicle')
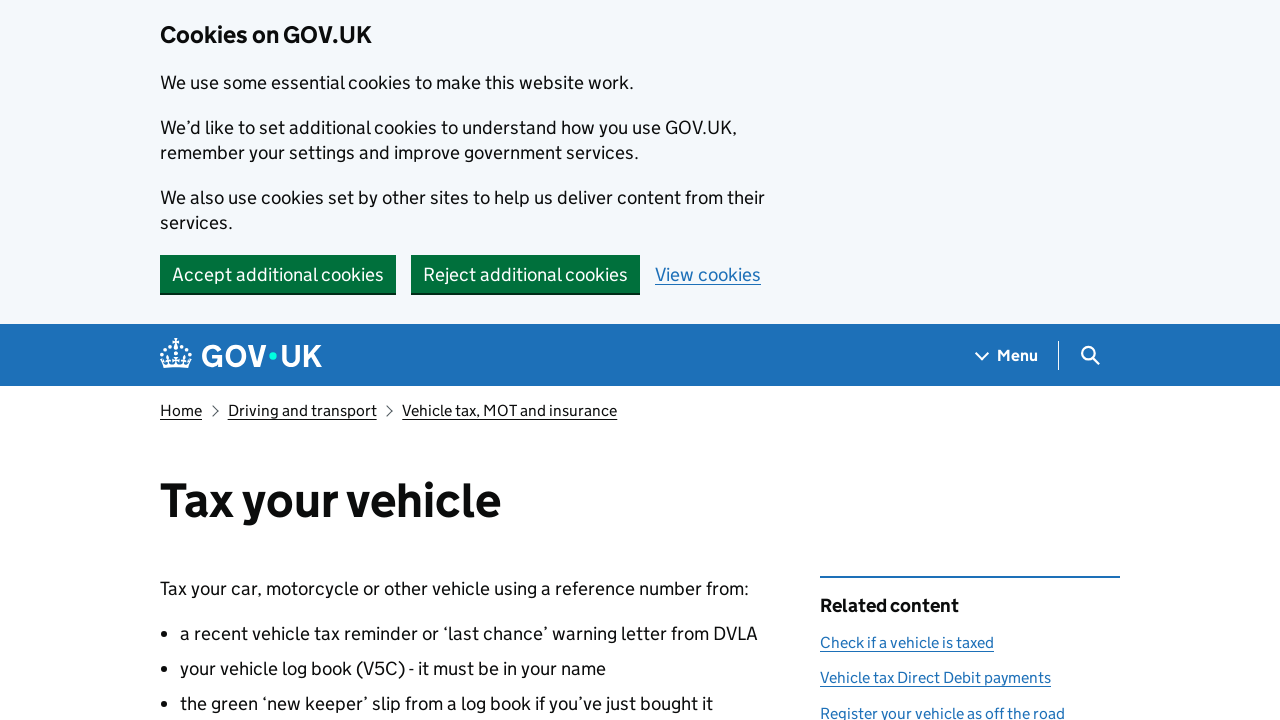

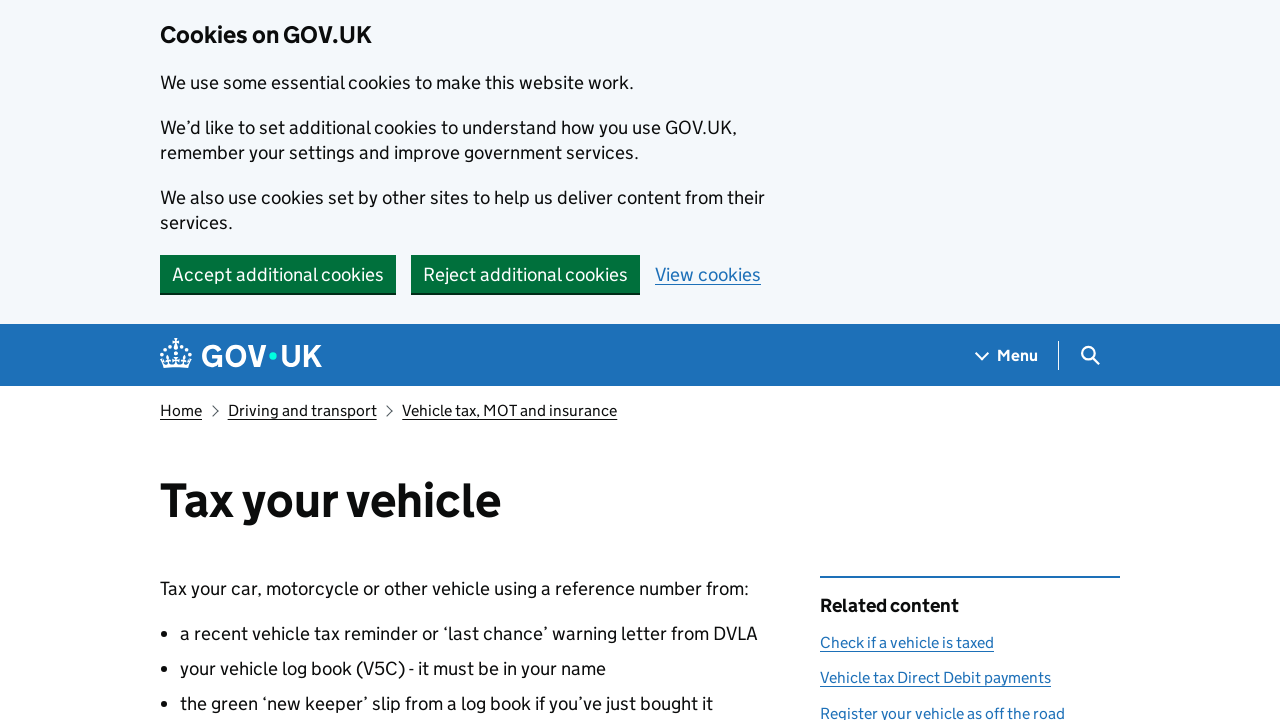